Tests clicking various buttons on the challenging DOM page, including a default button, an alert-styled button, and a success-styled button, then verifies the table content is present.

Starting URL: https://the-internet.herokuapp.com/challenging_dom

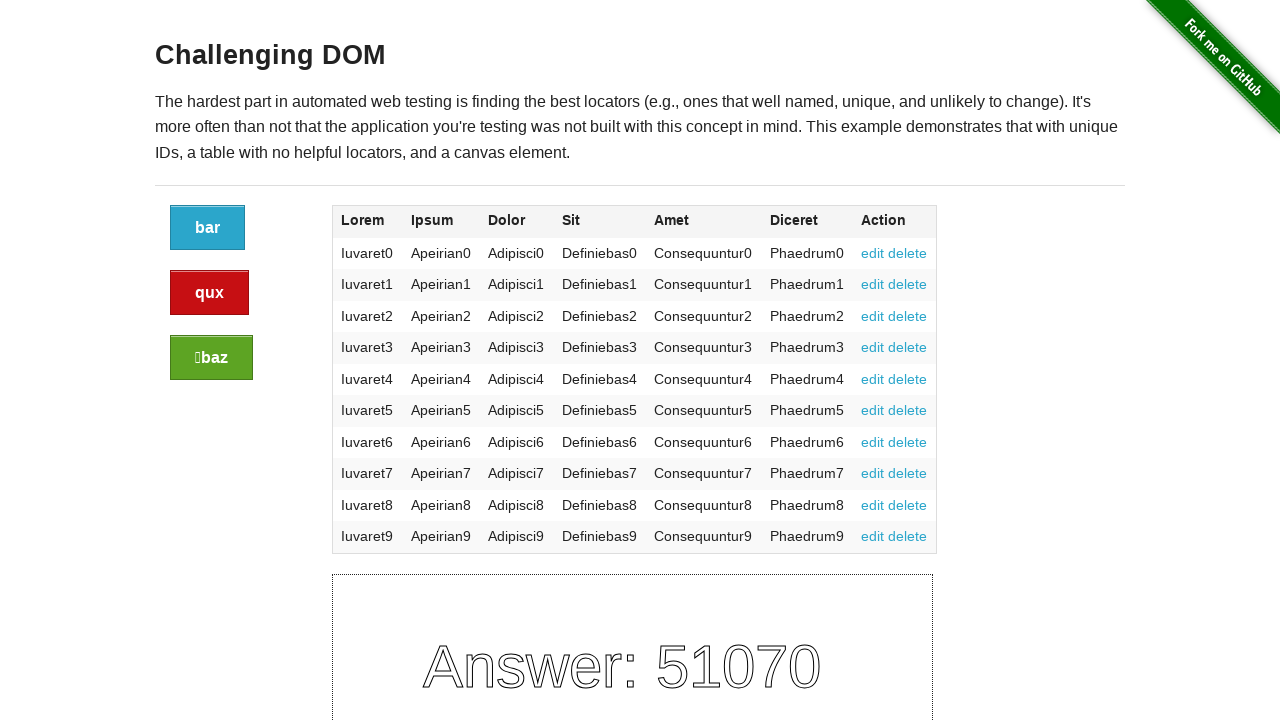

Clicked the default button in the large-2 div at (208, 228) on div.large-2 a:nth-of-type(1)
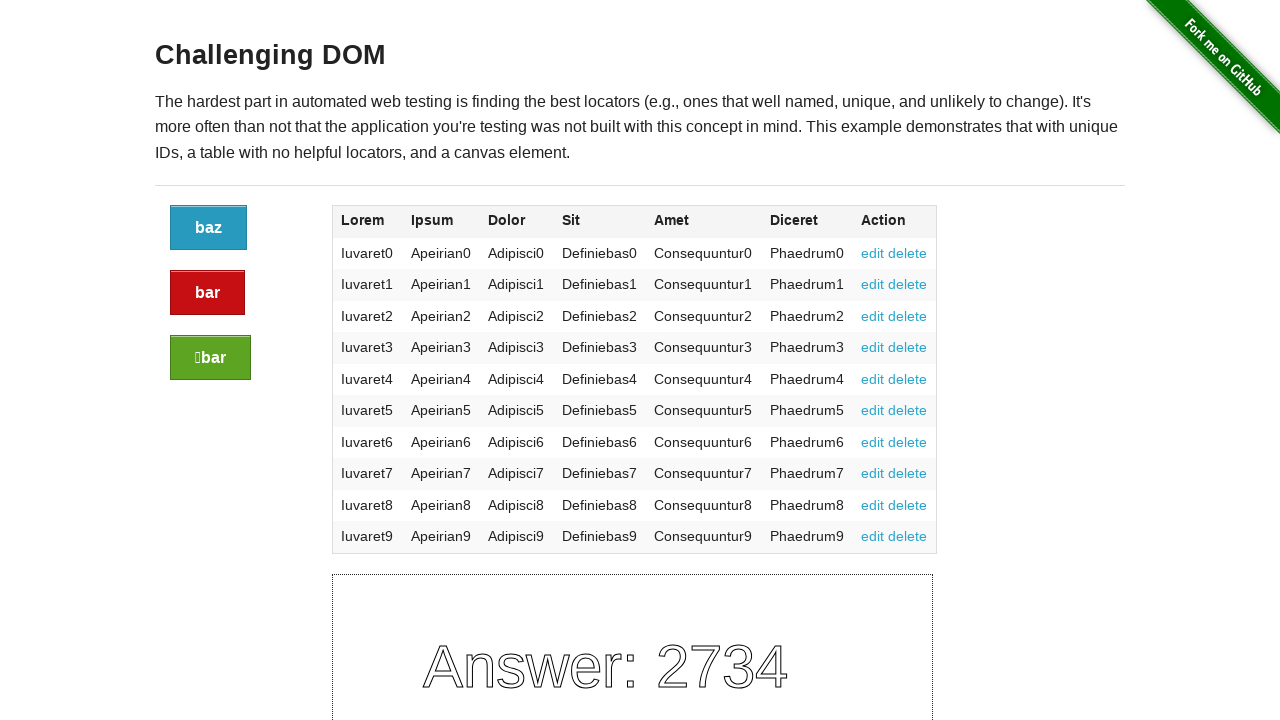

Clicked the alert-styled button at (208, 293) on div.large-2 > .alert
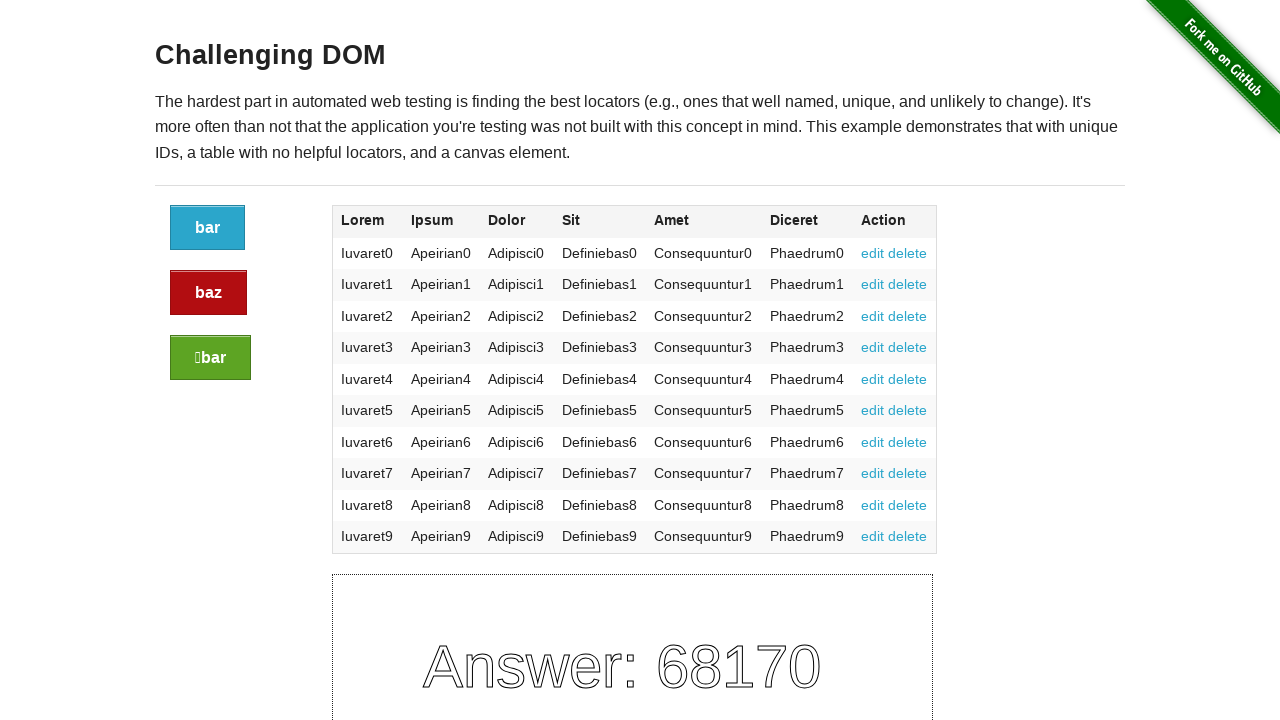

Clicked the success-styled button at (210, 358) on div.large-2 > .success
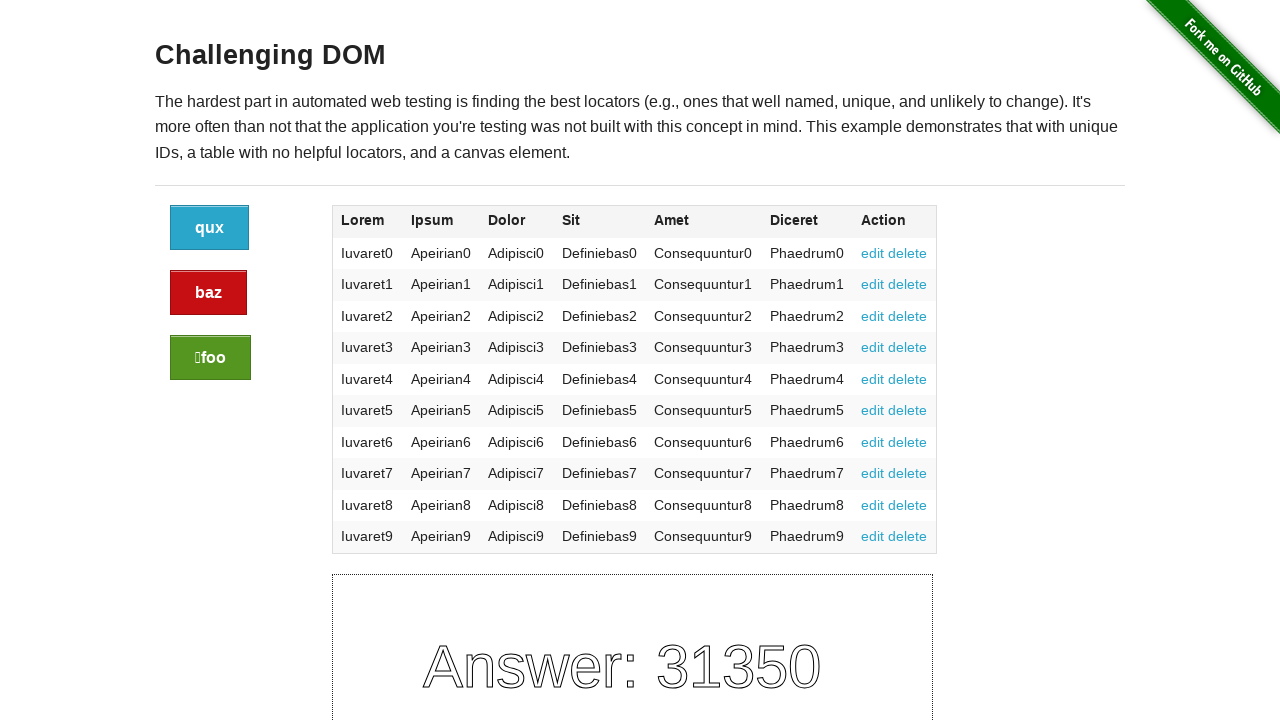

Verified table content is present
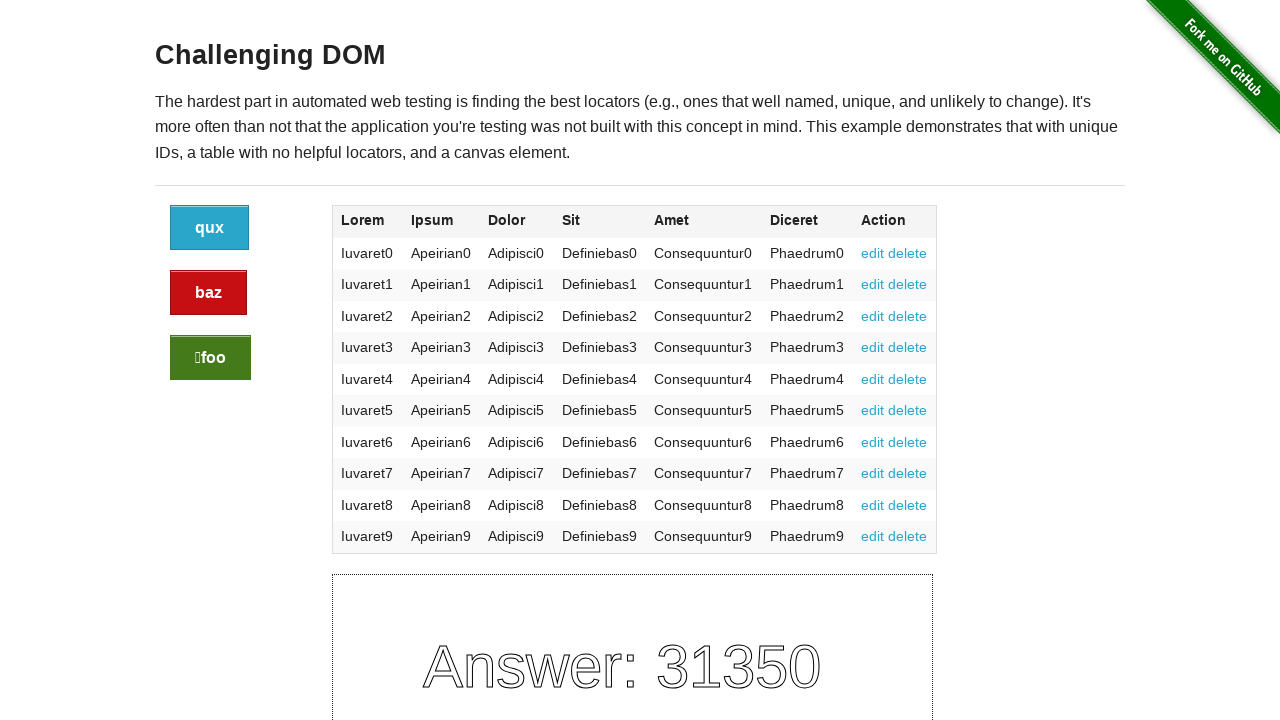

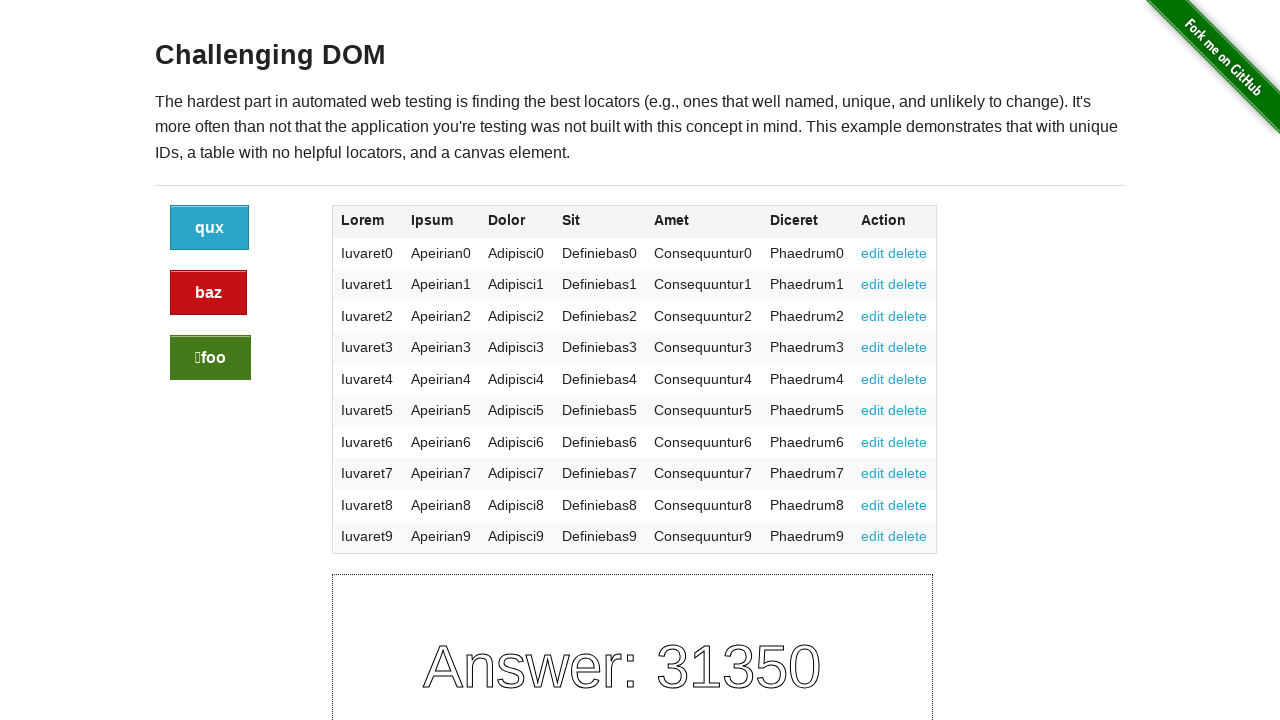